Tests the inputs page on a practice website by navigating to the inputs section, entering a number in a number input field, and then clicking the Home navigation link to return to the main page.

Starting URL: https://practice.cydeo.com

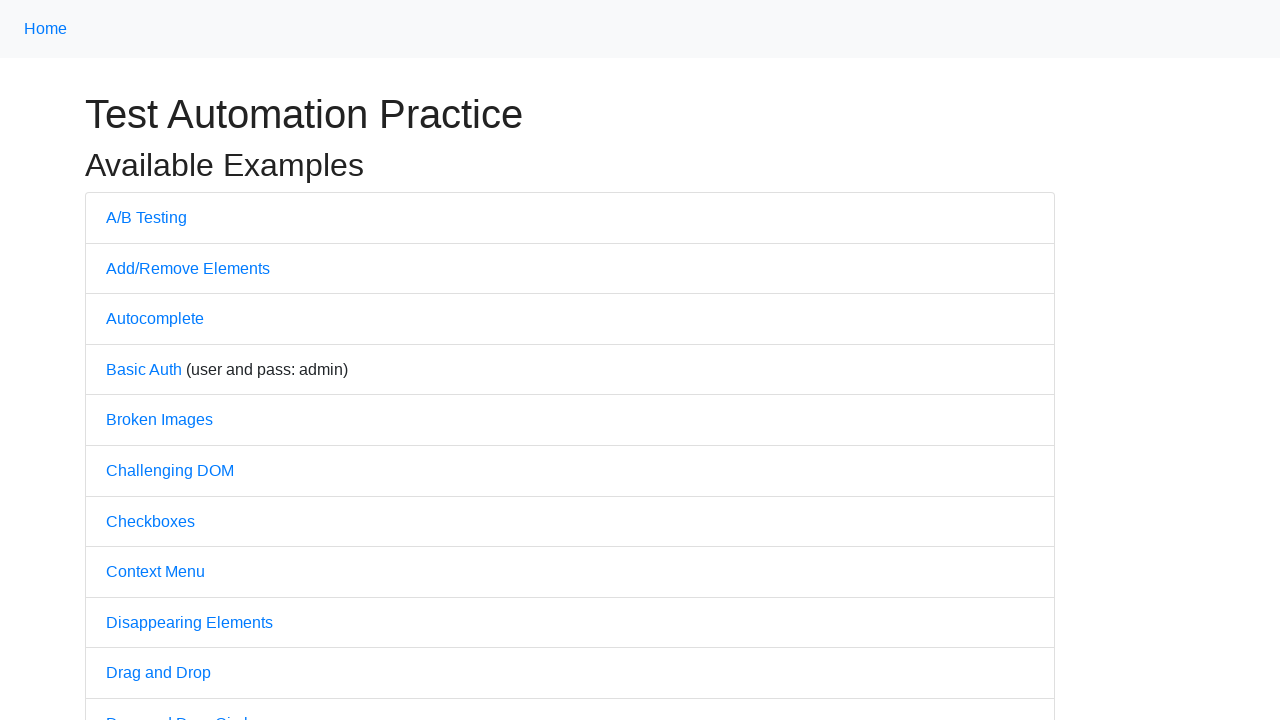

Clicked on the Inputs navigation link at (128, 361) on a[href='/inputs']
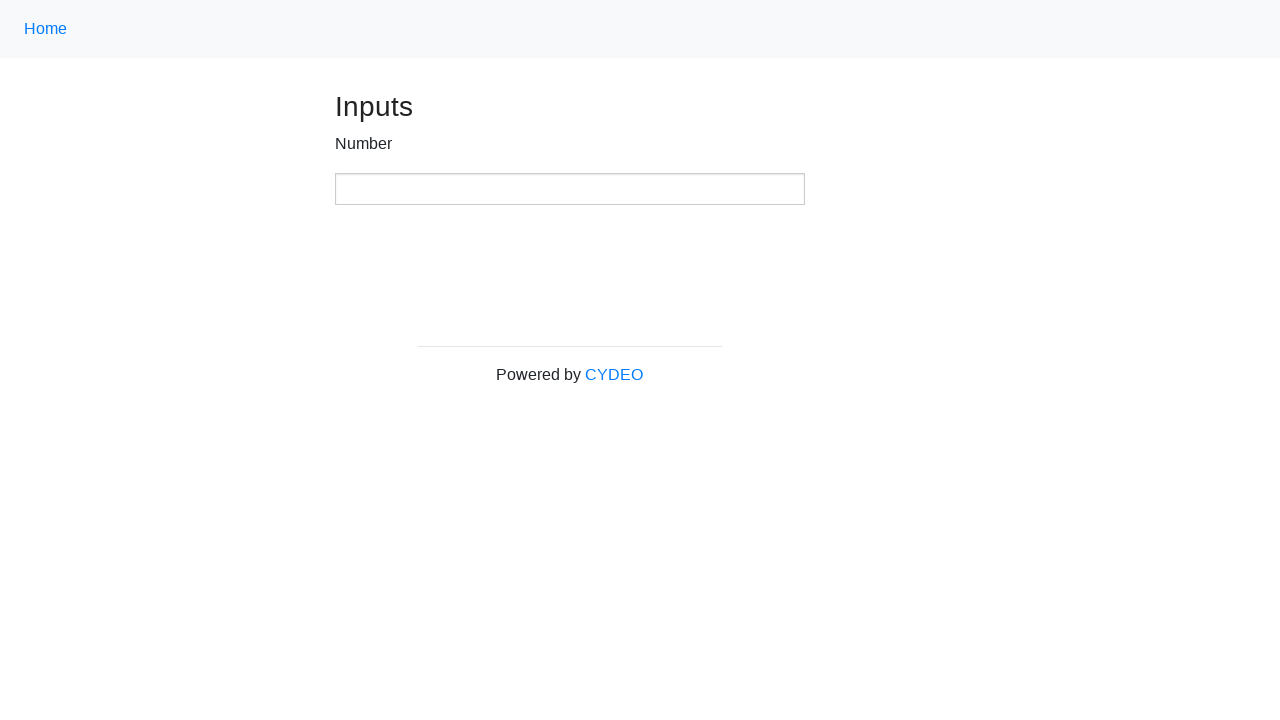

Inputs page loaded - number input field is visible
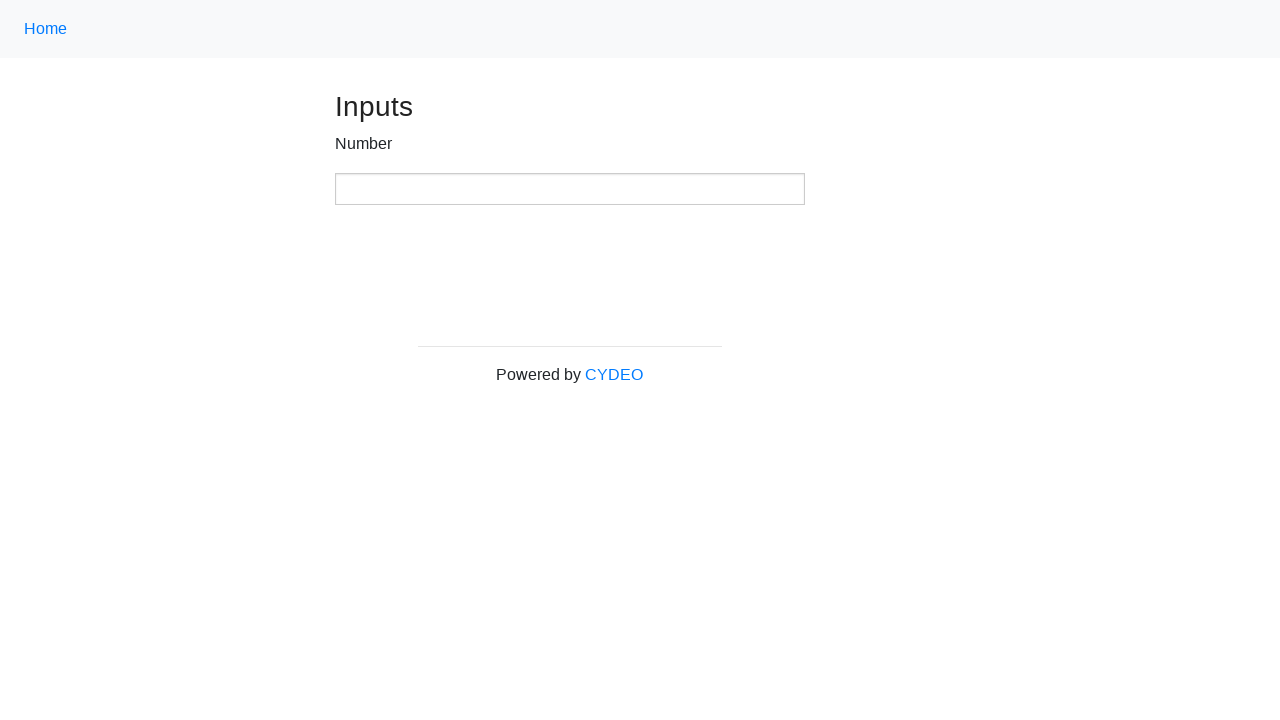

Entered '2022' in the number input field on input[type='number']
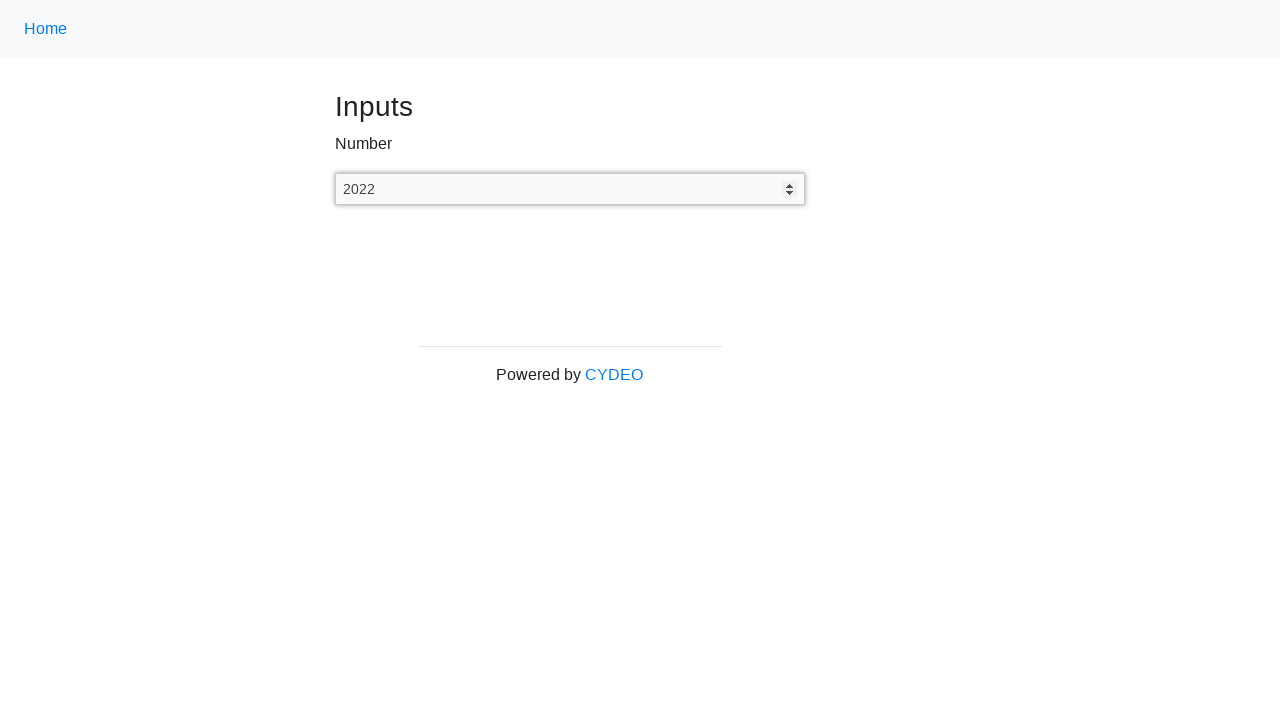

Pressed Enter key in the number input field on input[type='number']
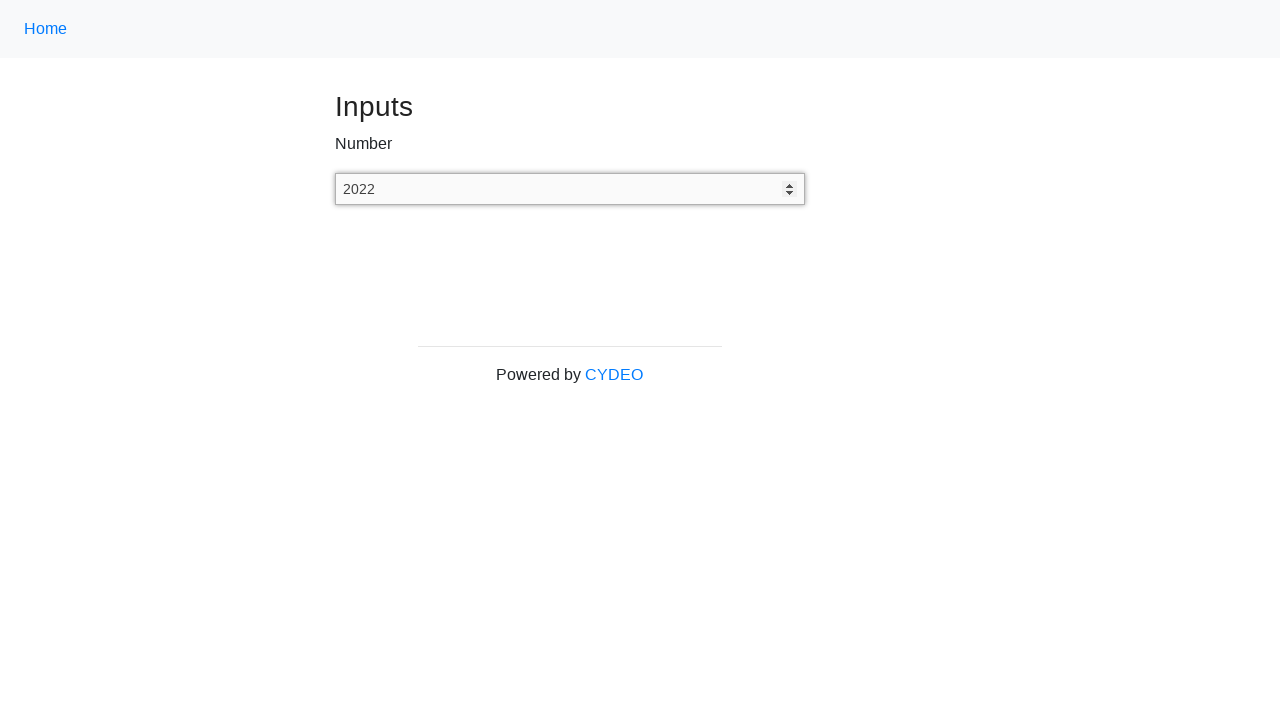

Clicked on the Home navigation link to return to main page at (46, 29) on a.nav-link
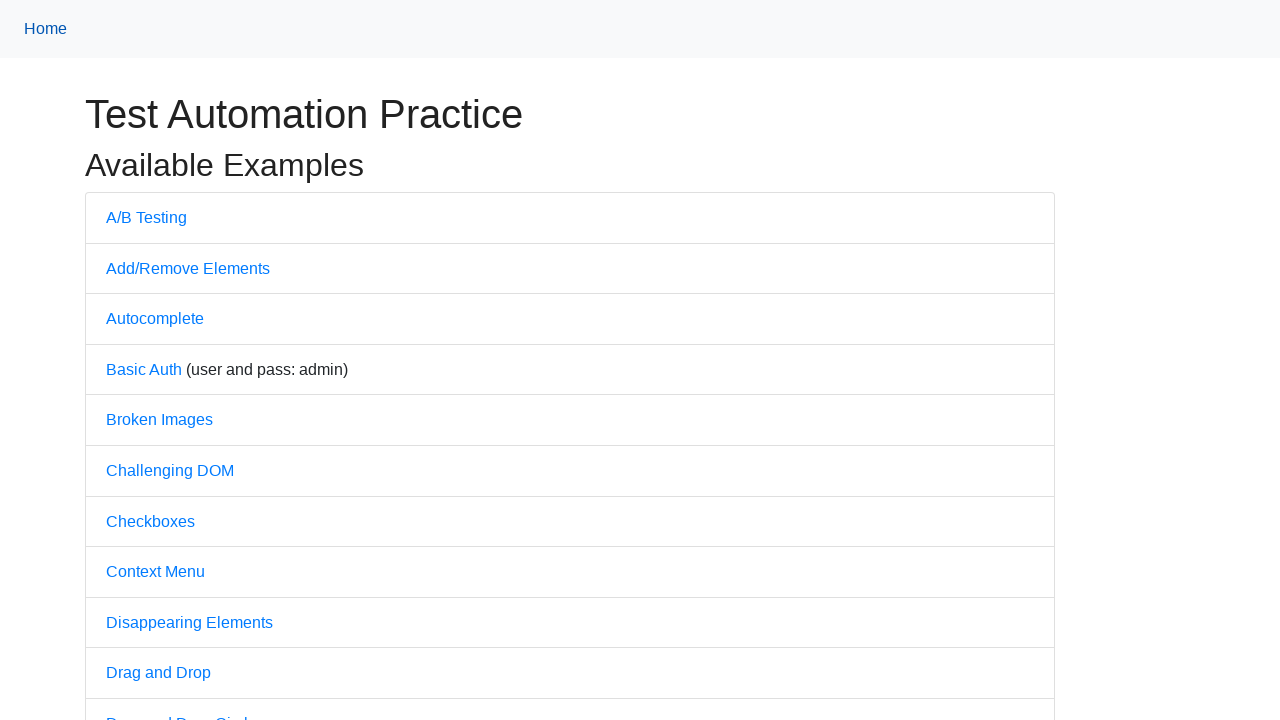

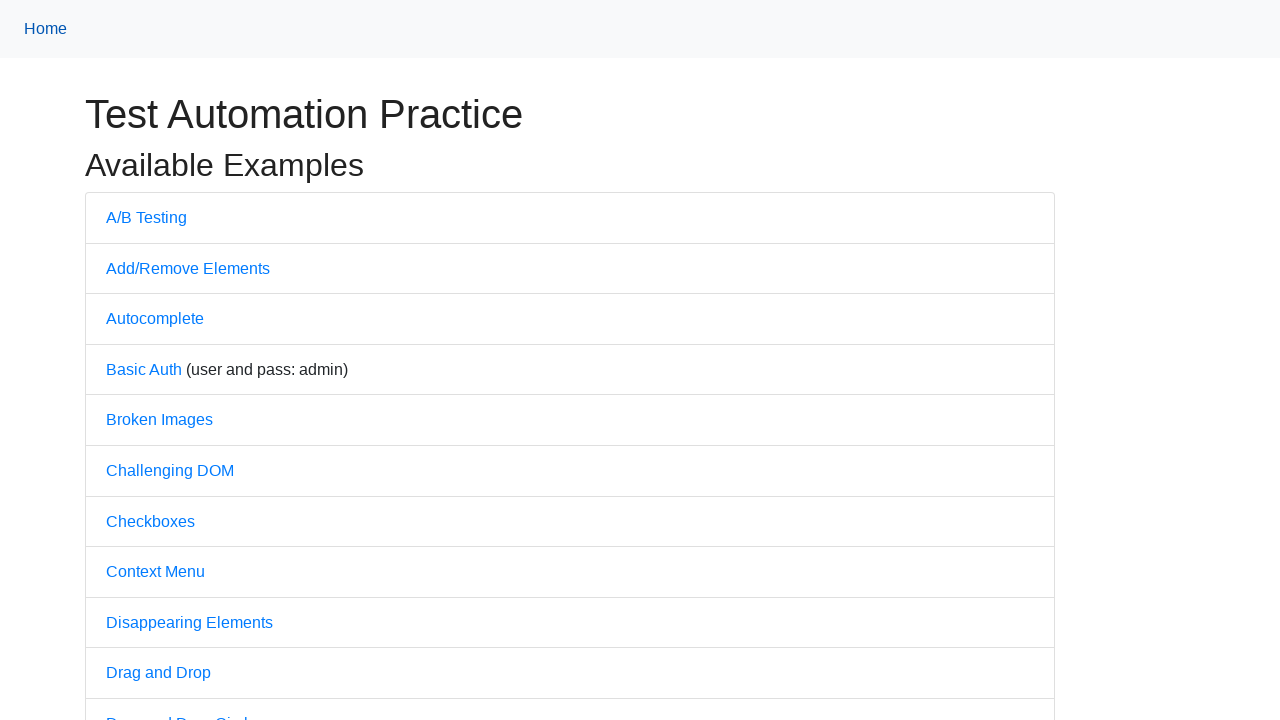